Navigates to an e-commerce site and adds specific vegetables (Cucumber, Brocolli, Beetroot, Carrot) to the cart by matching product names and clicking their respective "Add to cart" buttons

Starting URL: https://rahulshettyacademy.com/seleniumPractise/#/

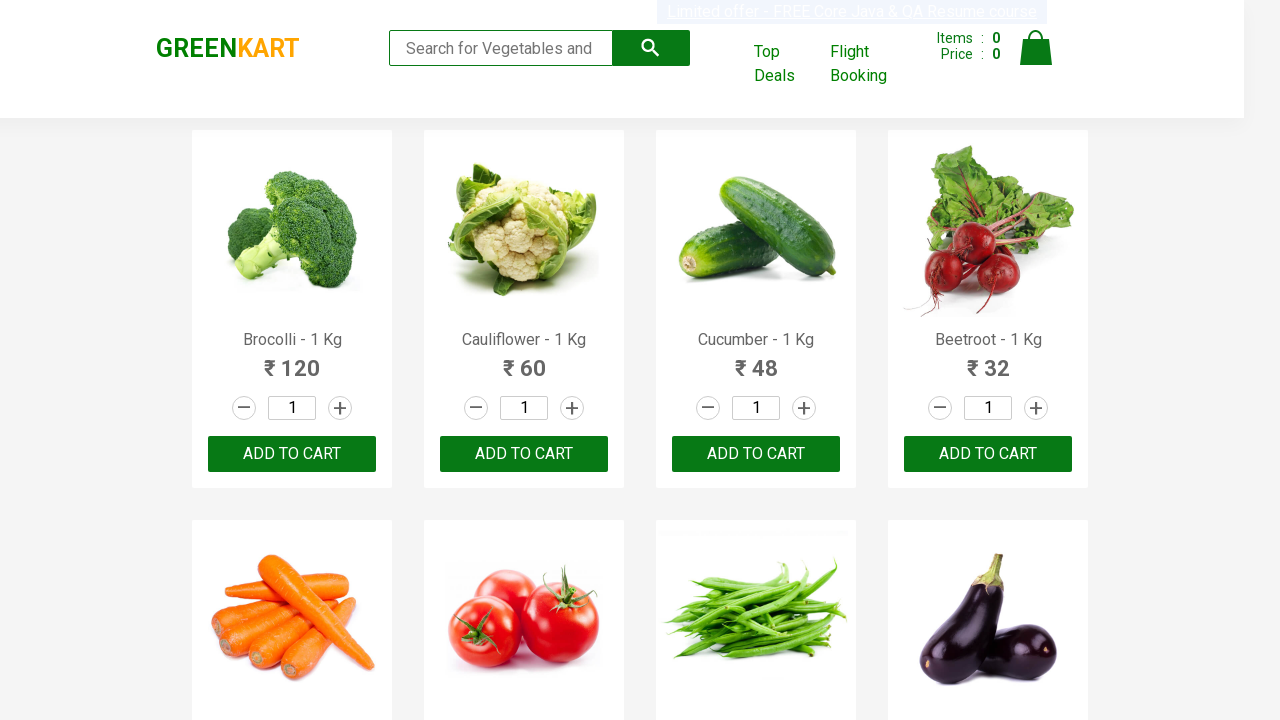

Waited for product names to load on e-commerce page
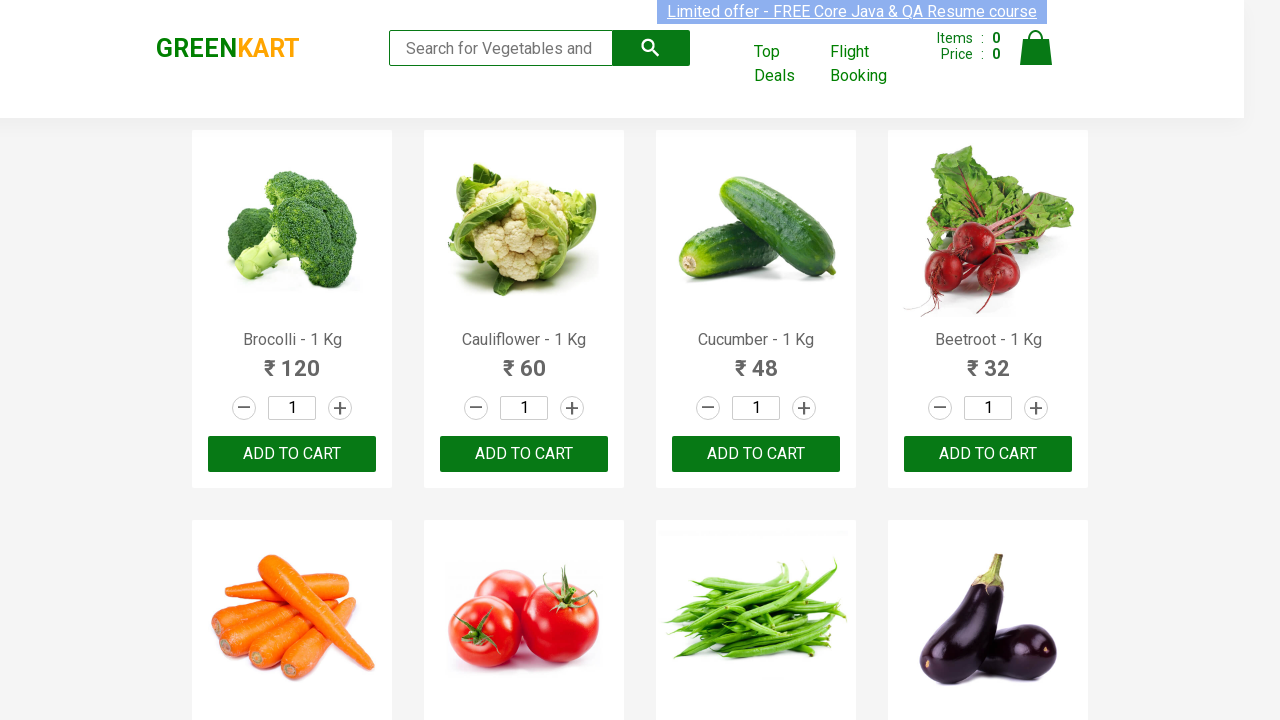

Defined list of vegetables to add: Cucumber, Brocolli, Beetroot, Carrot
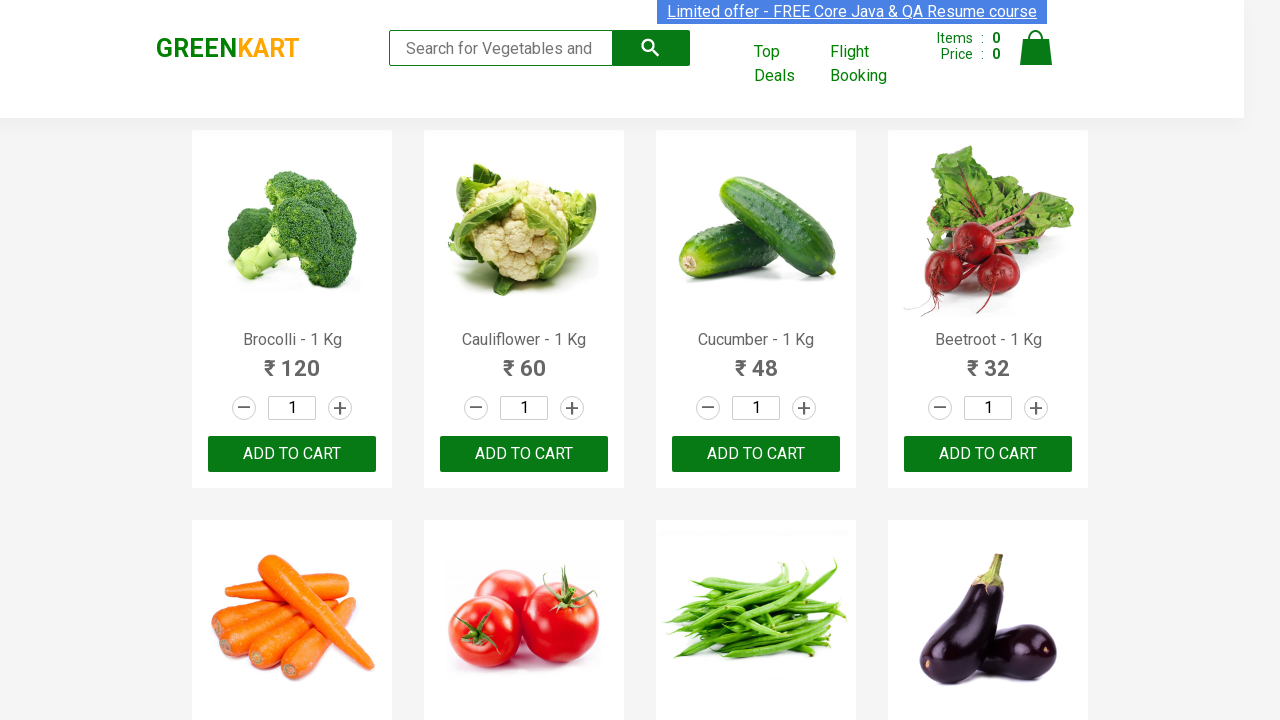

Retrieved all product elements from page
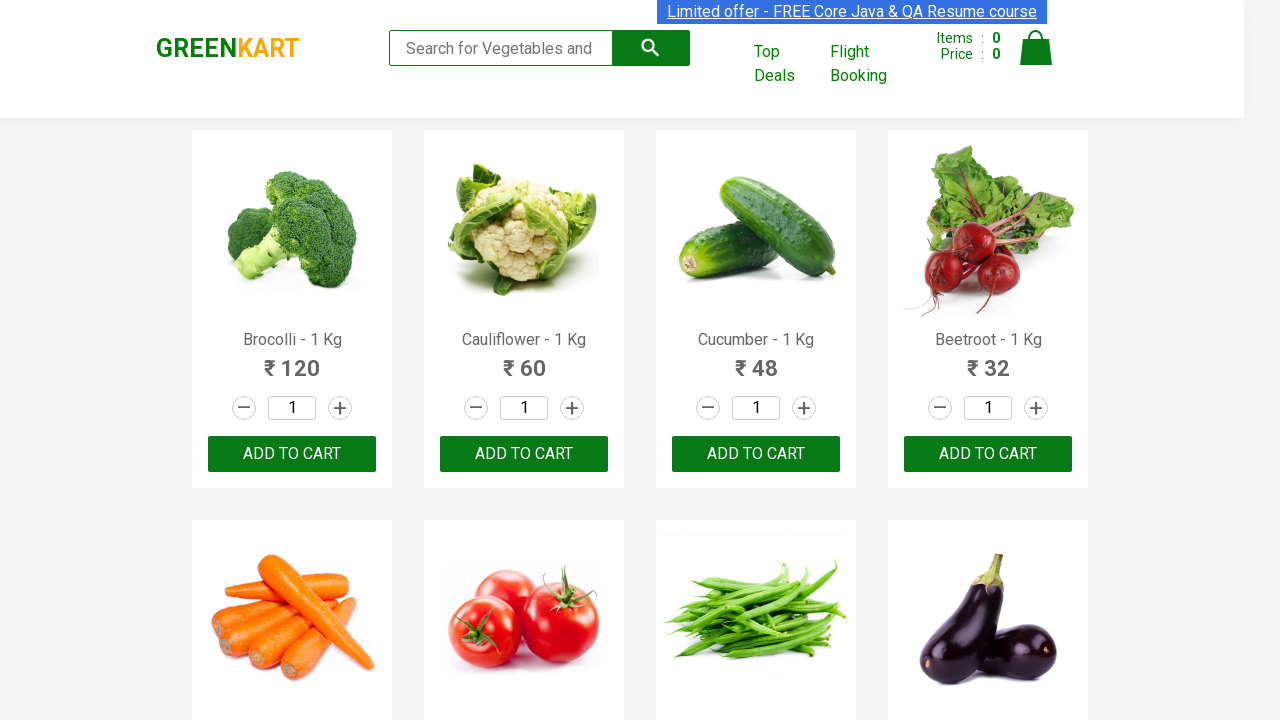

Retrieved product text at index 0
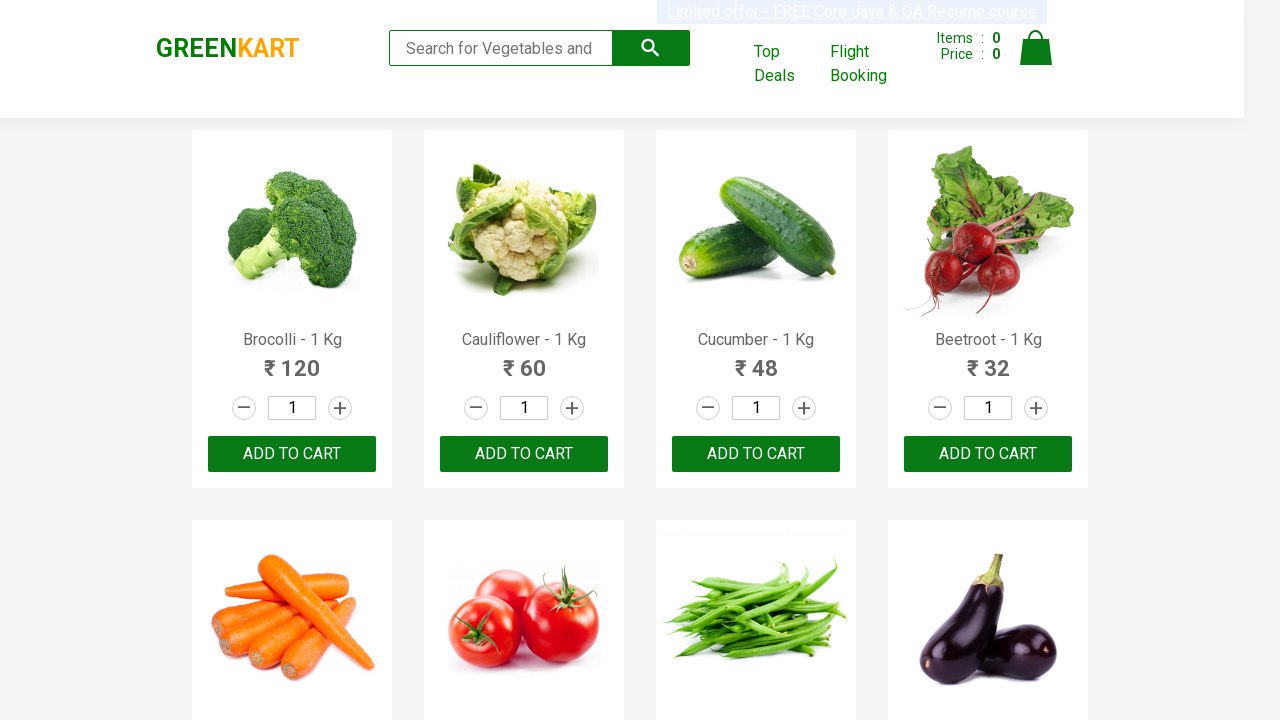

Extracted product name: 'Brocolli'
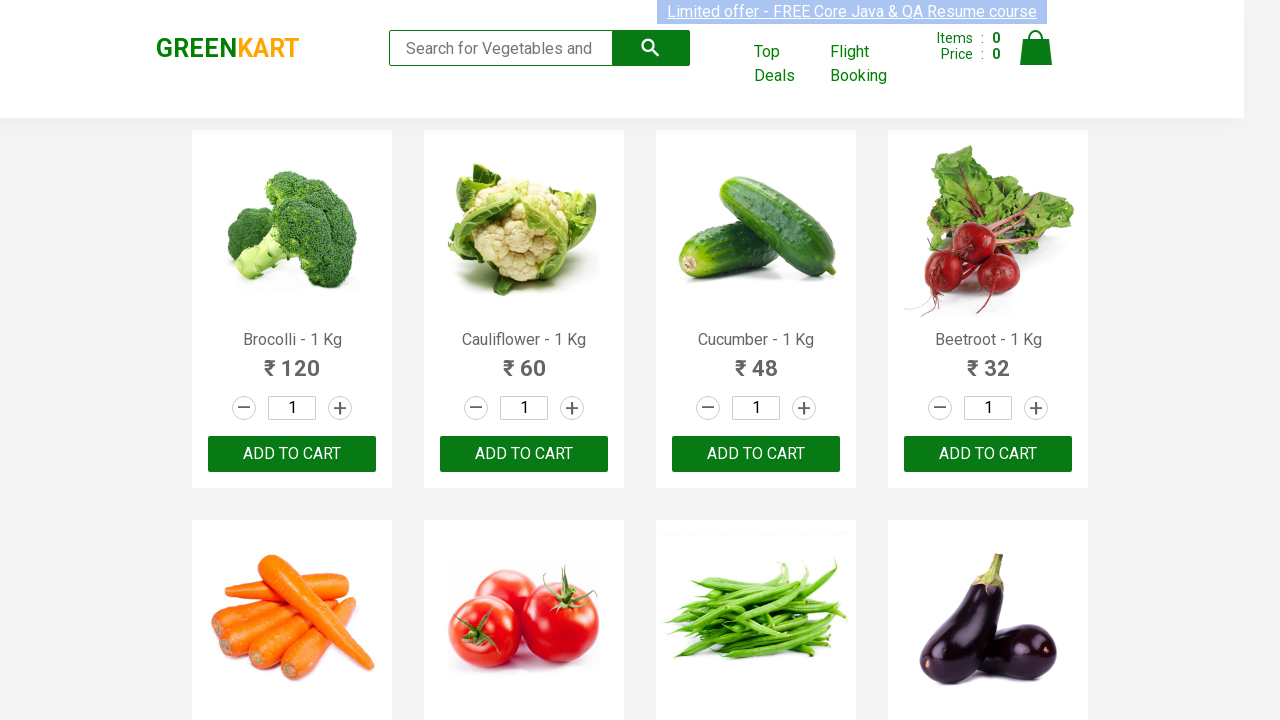

Added 'Brocolli' to cart at (292, 454) on xpath=//div[@class='product-action']/button >> nth=0
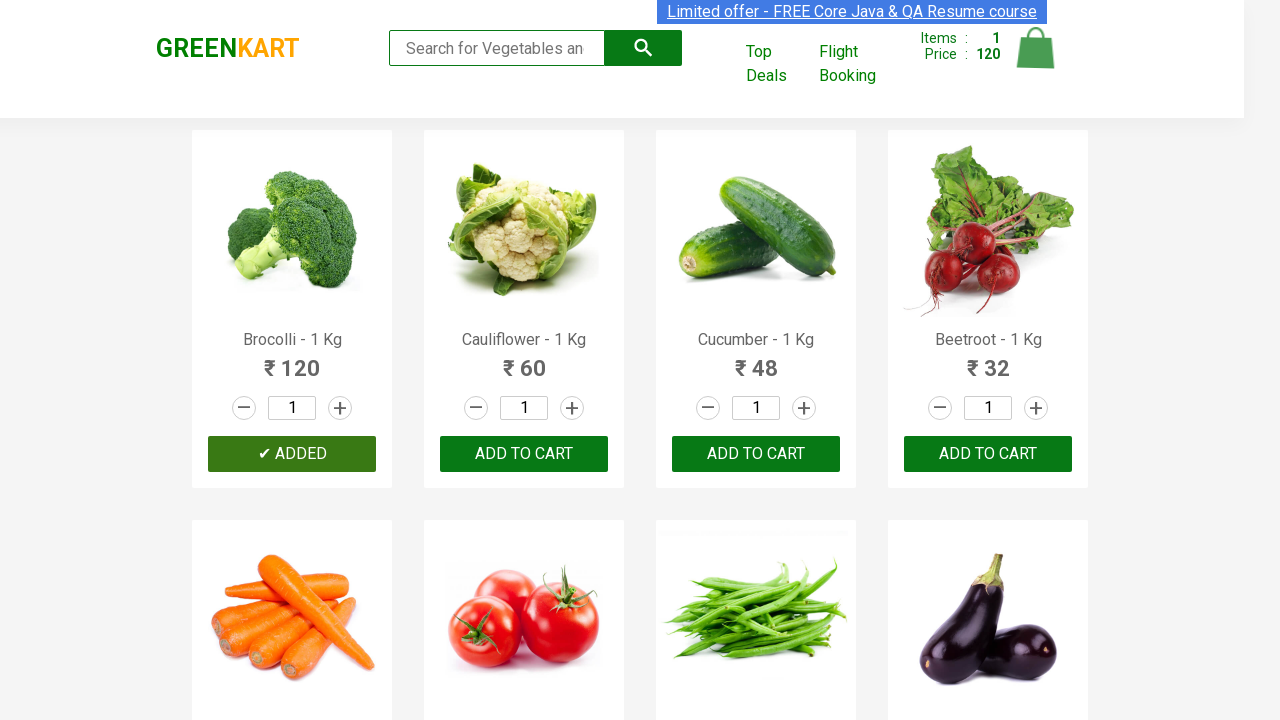

Retrieved product text at index 1
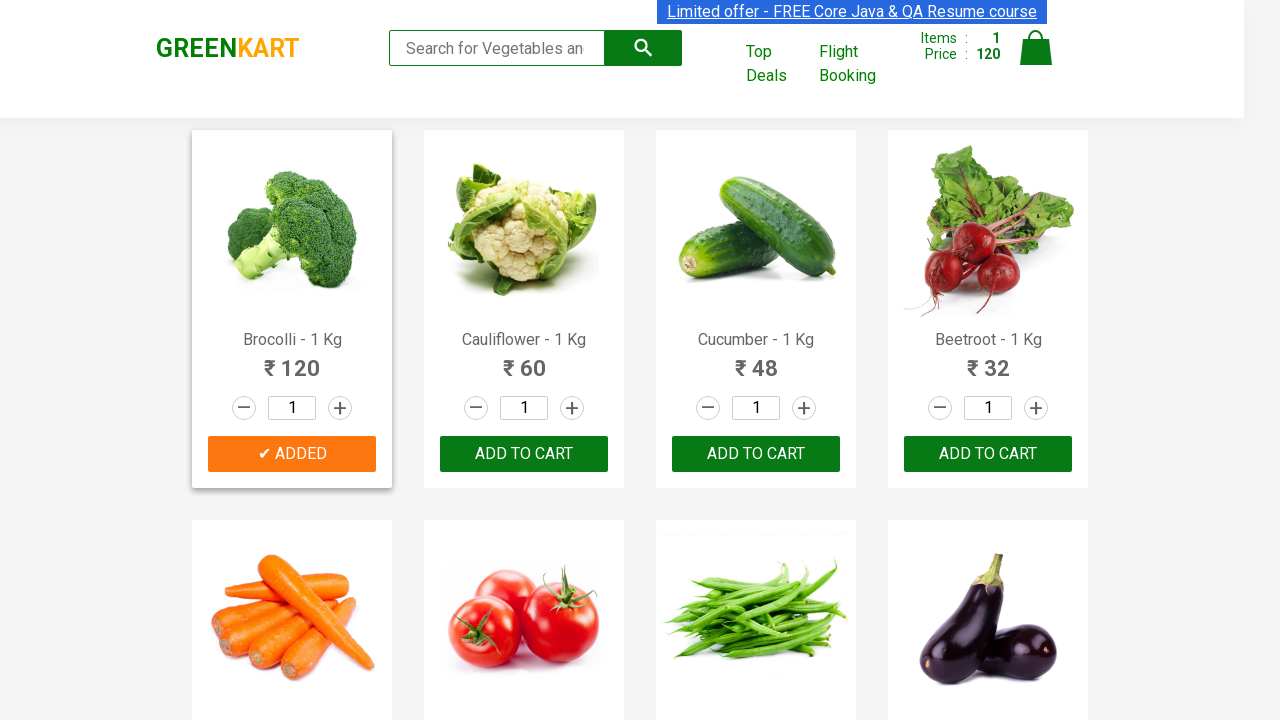

Extracted product name: 'Cauliflower'
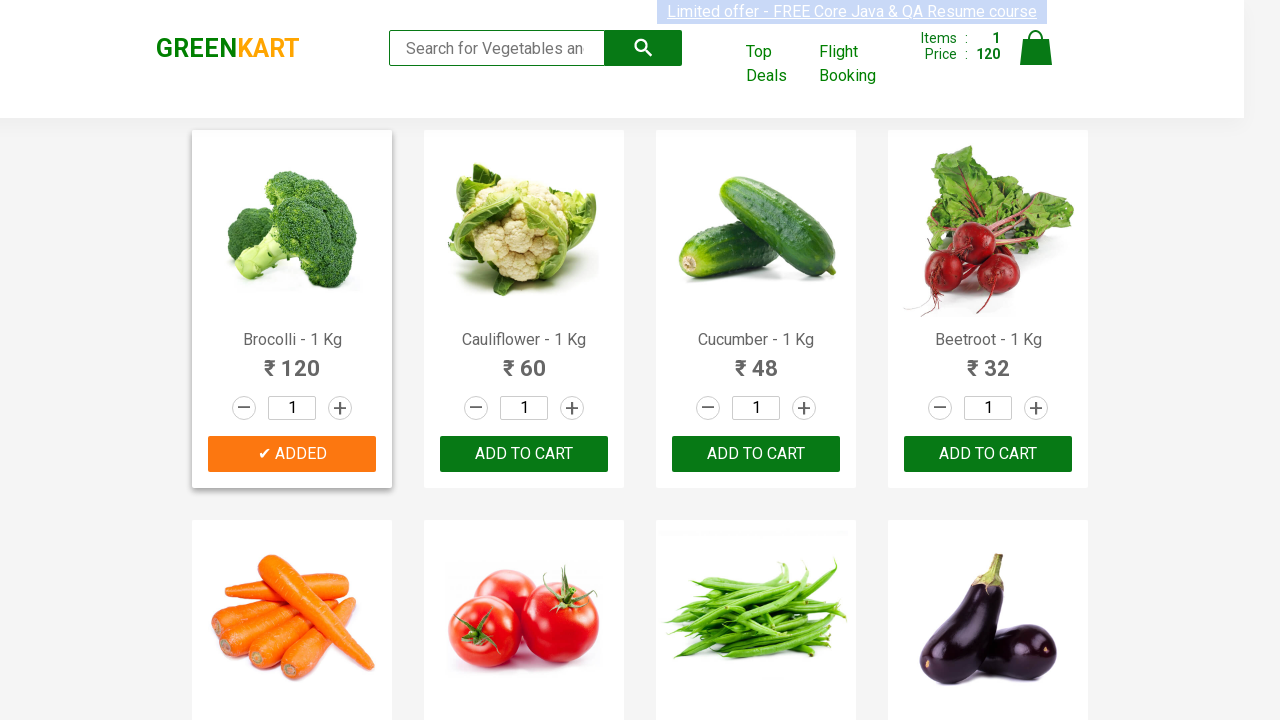

Retrieved product text at index 2
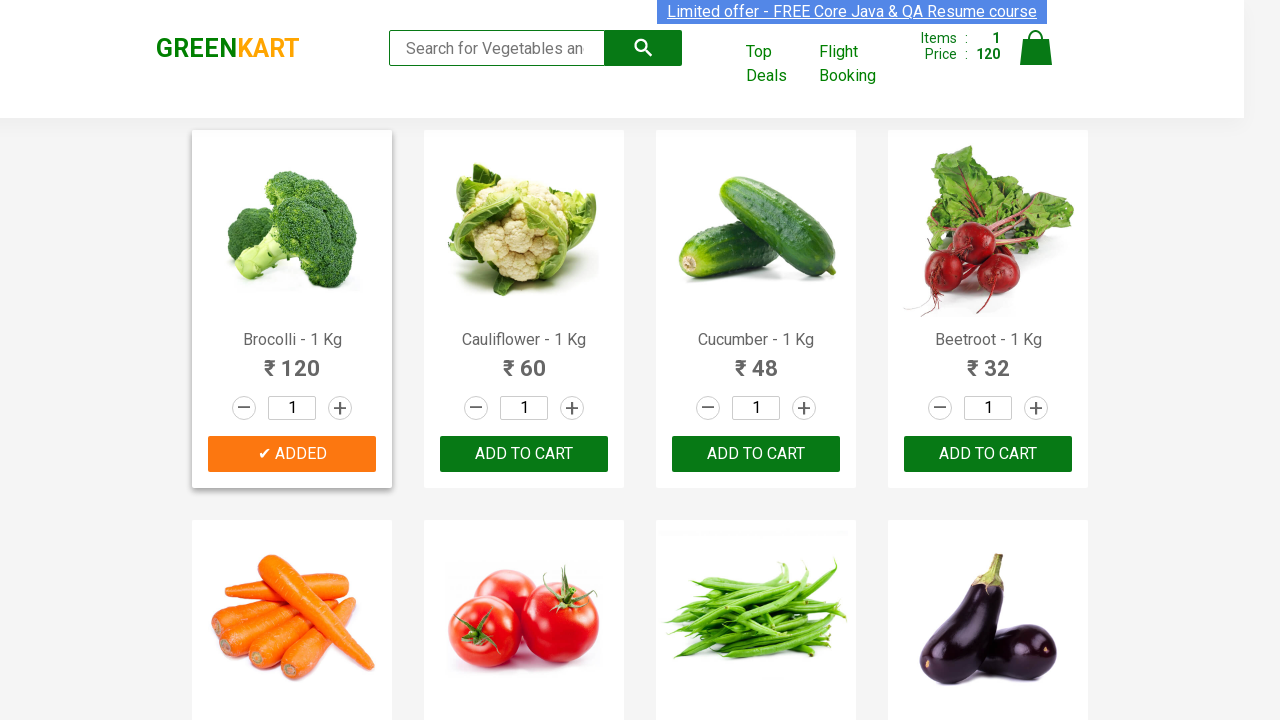

Extracted product name: 'Cucumber'
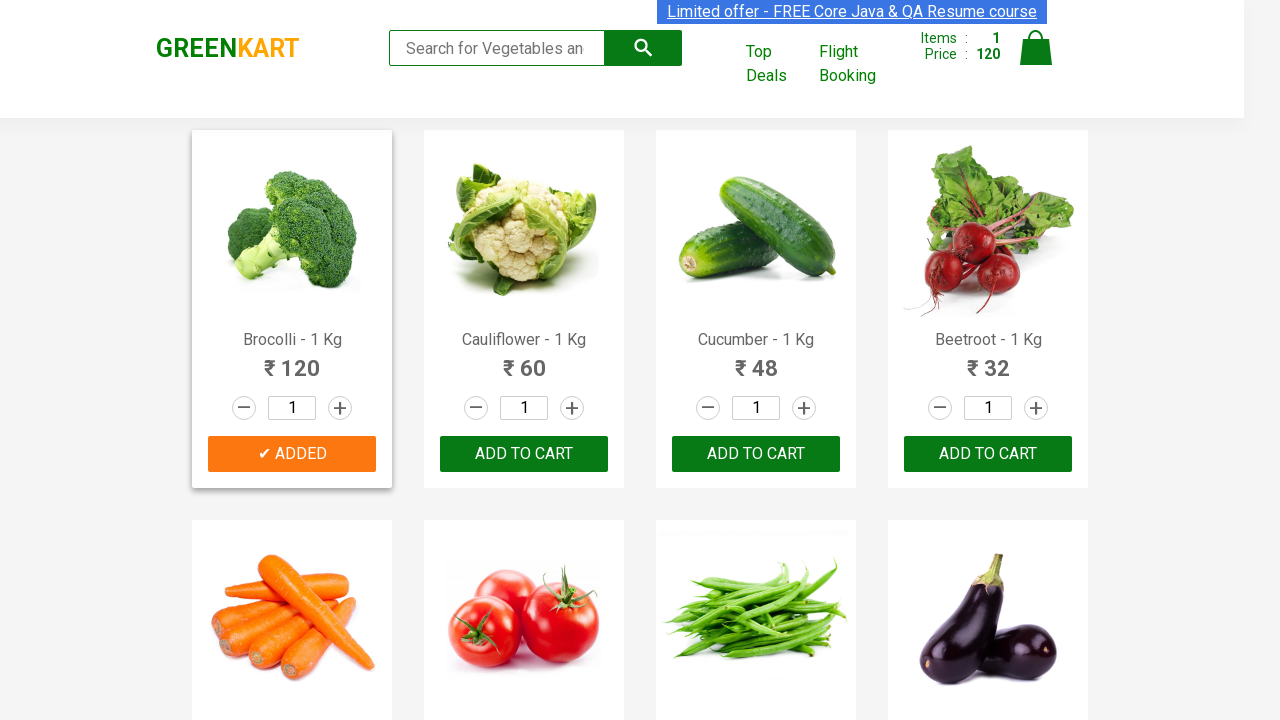

Added 'Cucumber' to cart at (756, 454) on xpath=//div[@class='product-action']/button >> nth=2
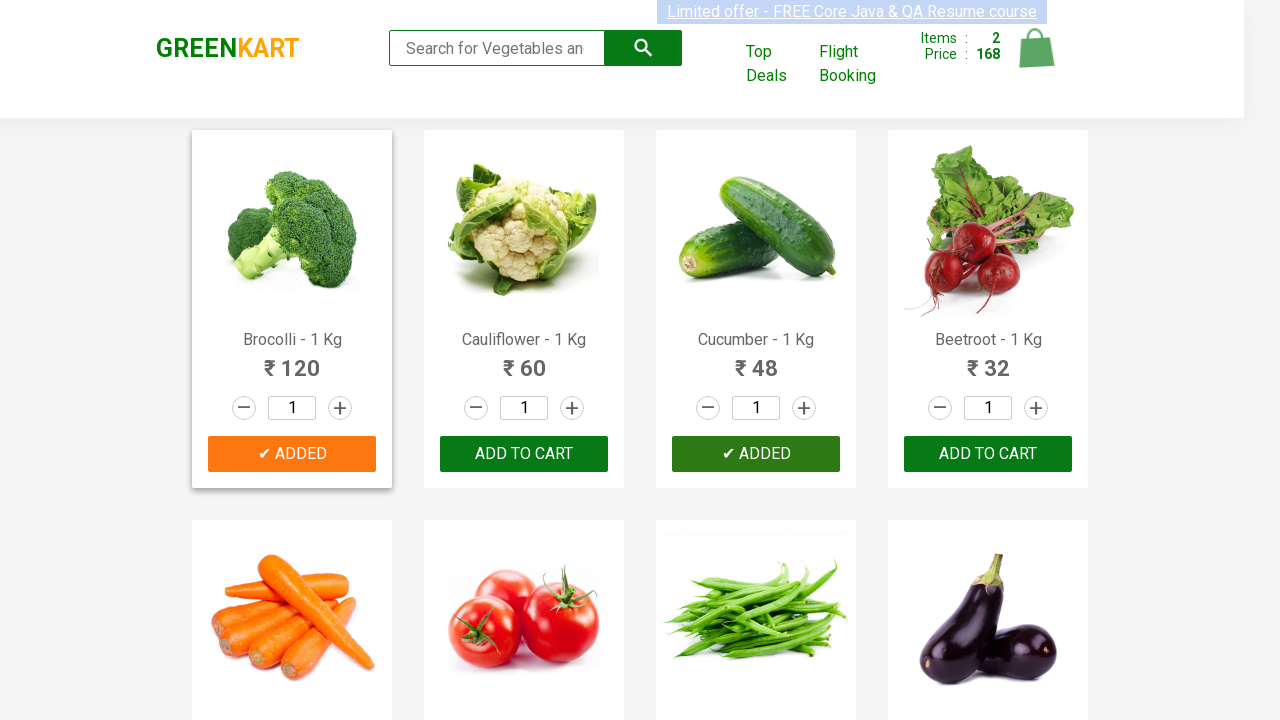

Retrieved product text at index 3
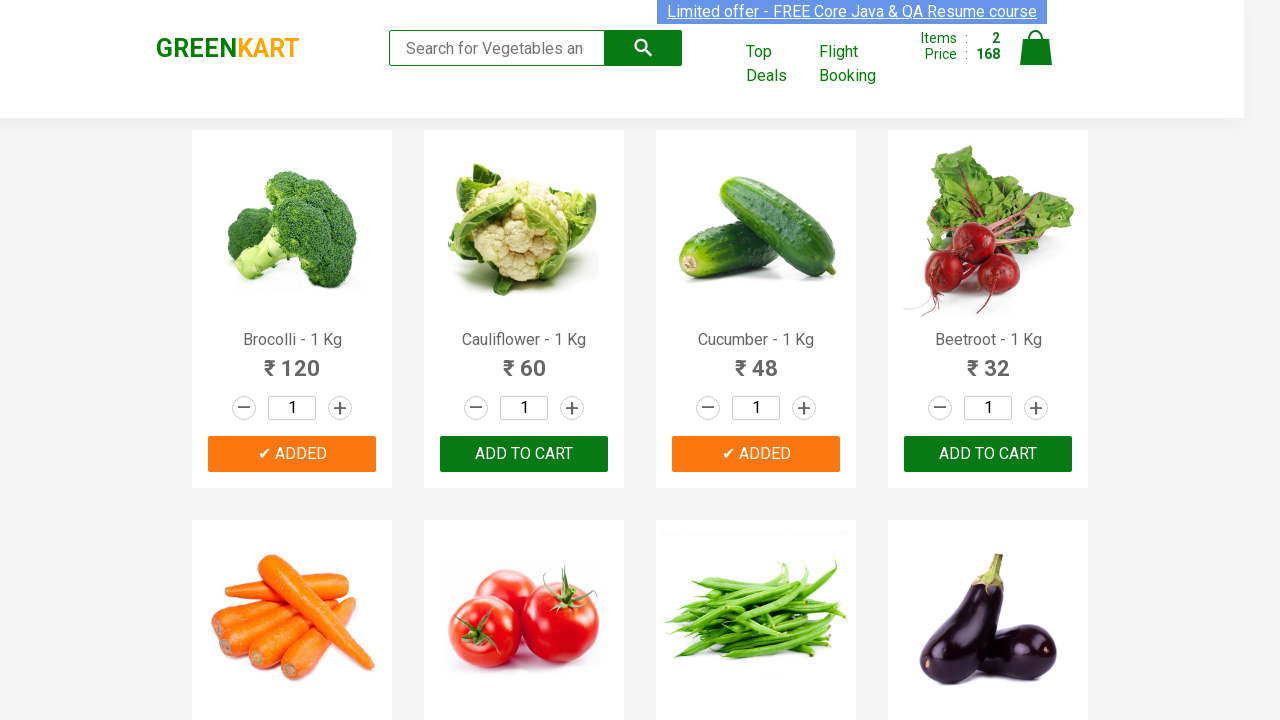

Extracted product name: 'Beetroot'
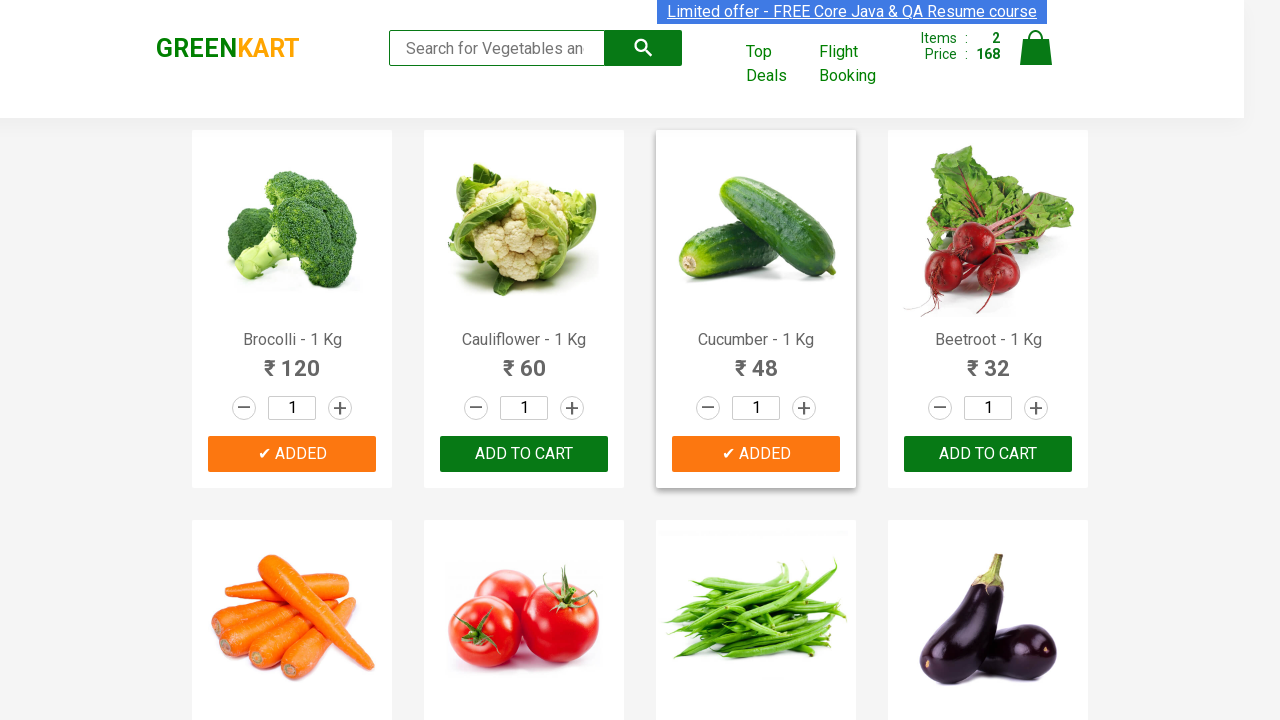

Added 'Beetroot' to cart at (988, 454) on xpath=//div[@class='product-action']/button >> nth=3
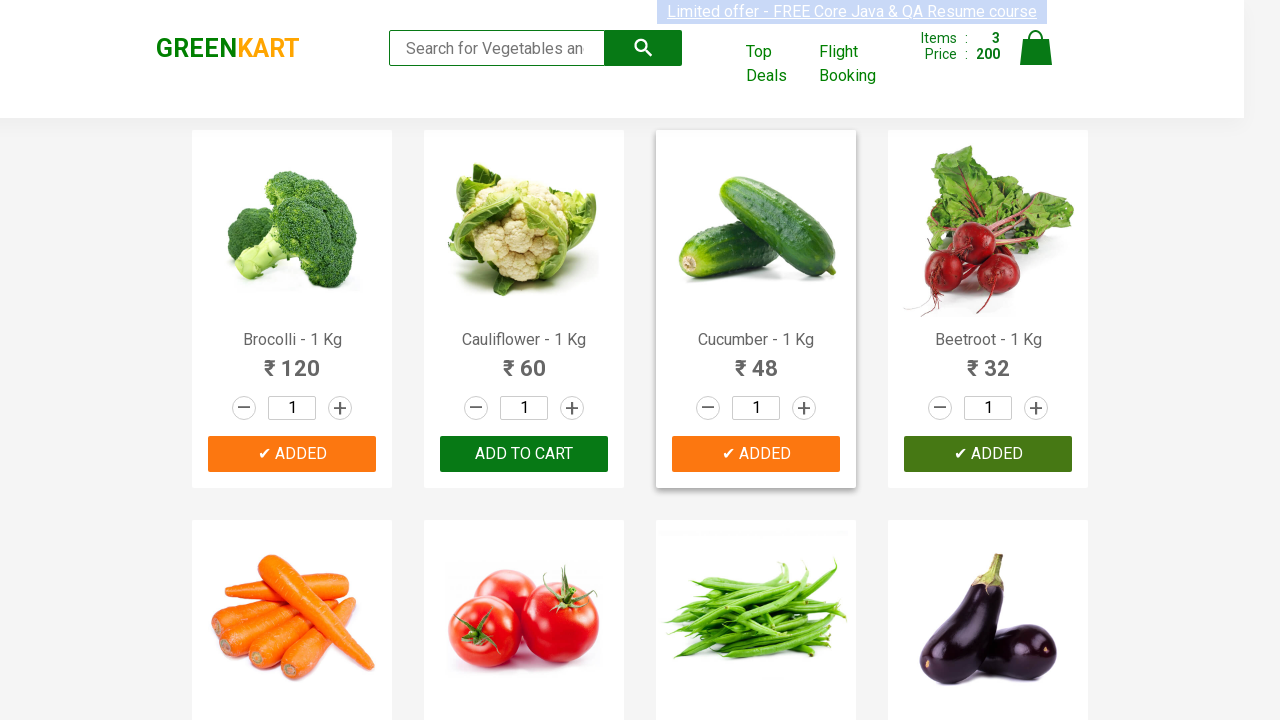

Retrieved product text at index 4
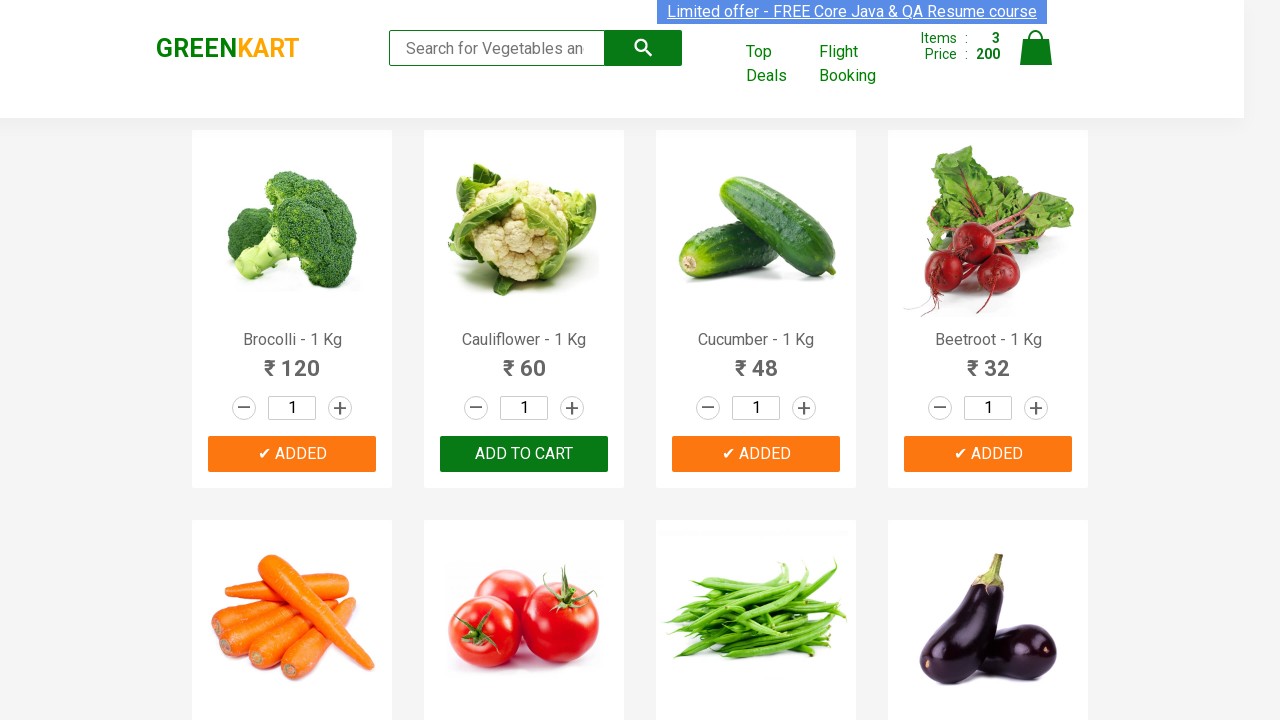

Extracted product name: 'Carrot'
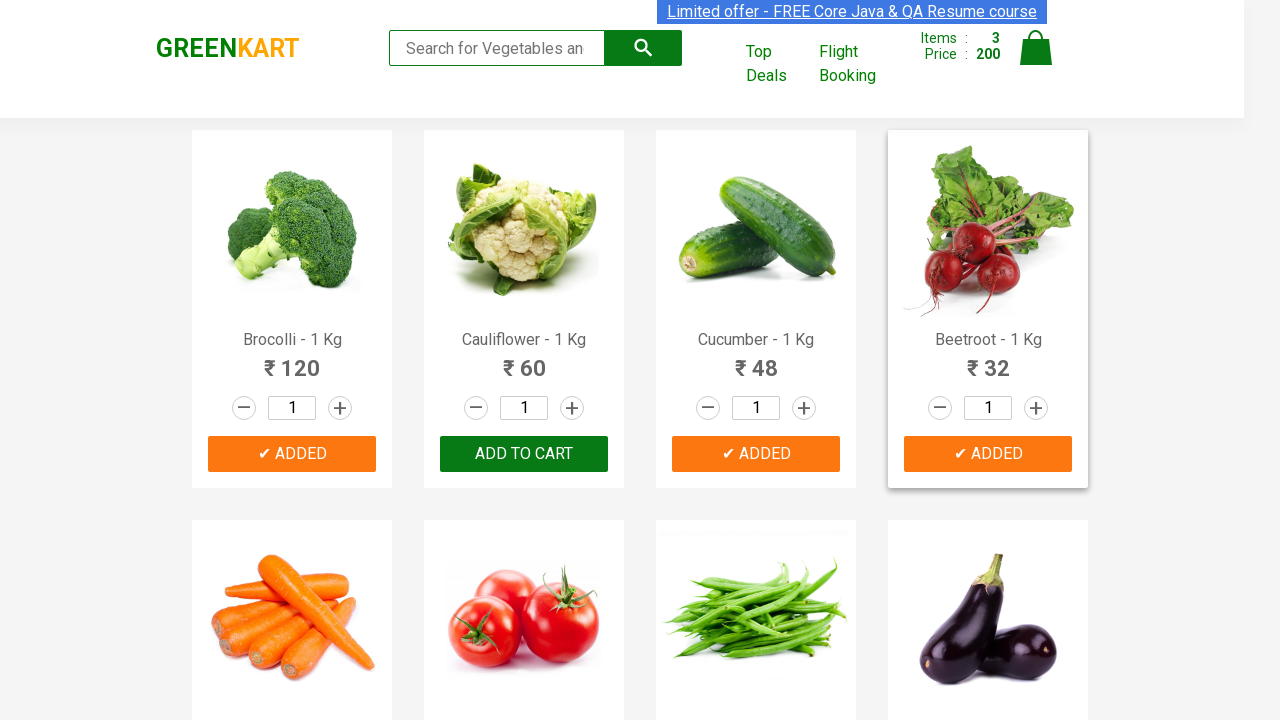

Added 'Carrot' to cart at (292, 360) on xpath=//div[@class='product-action']/button >> nth=4
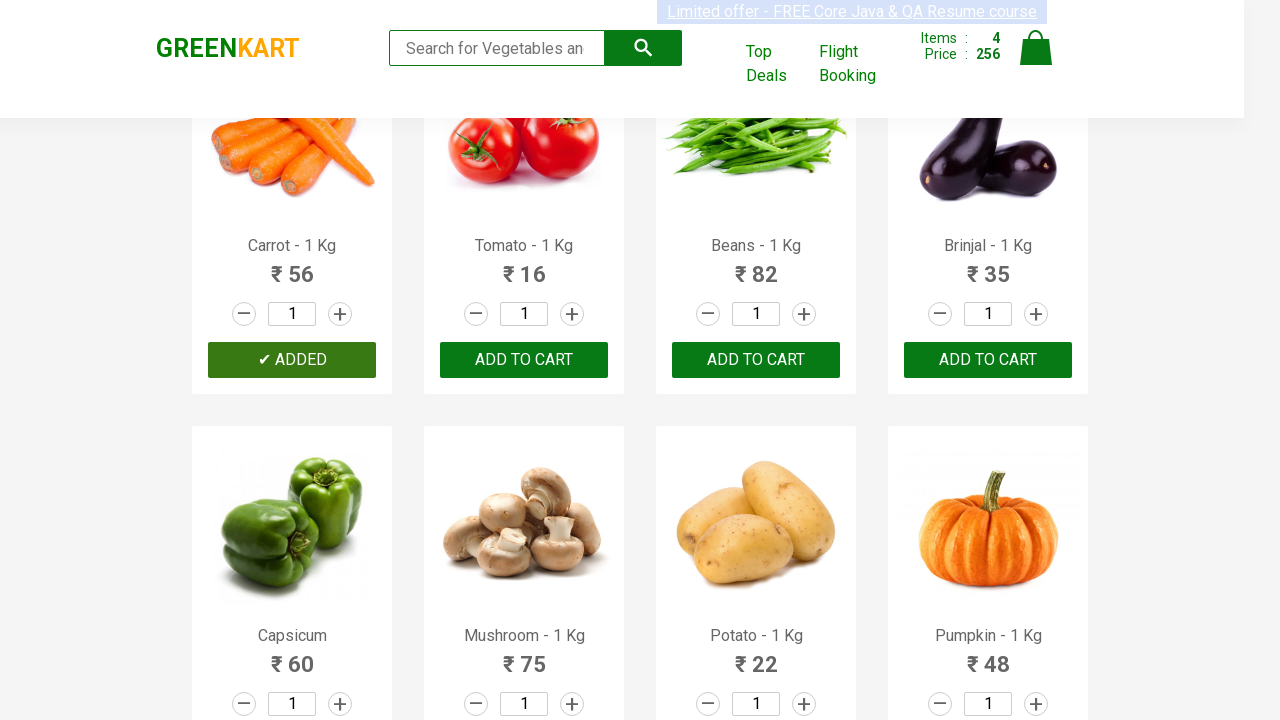

All 4 vegetables successfully added to cart
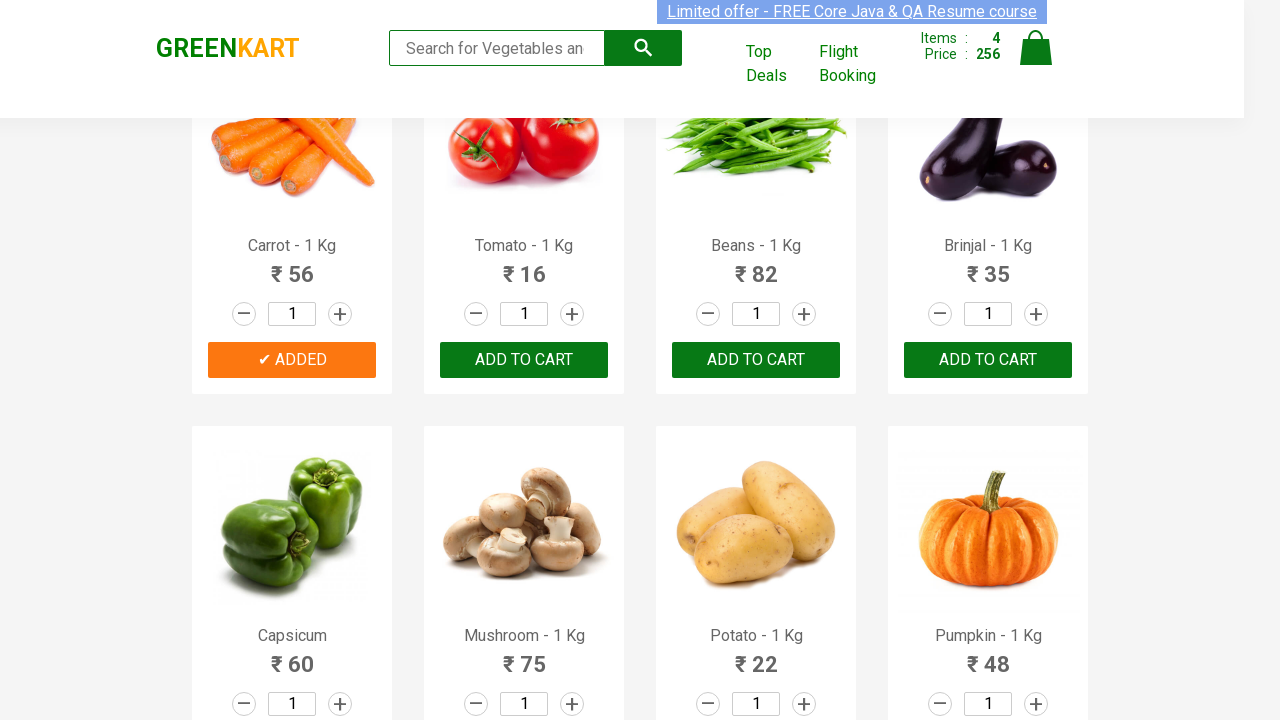

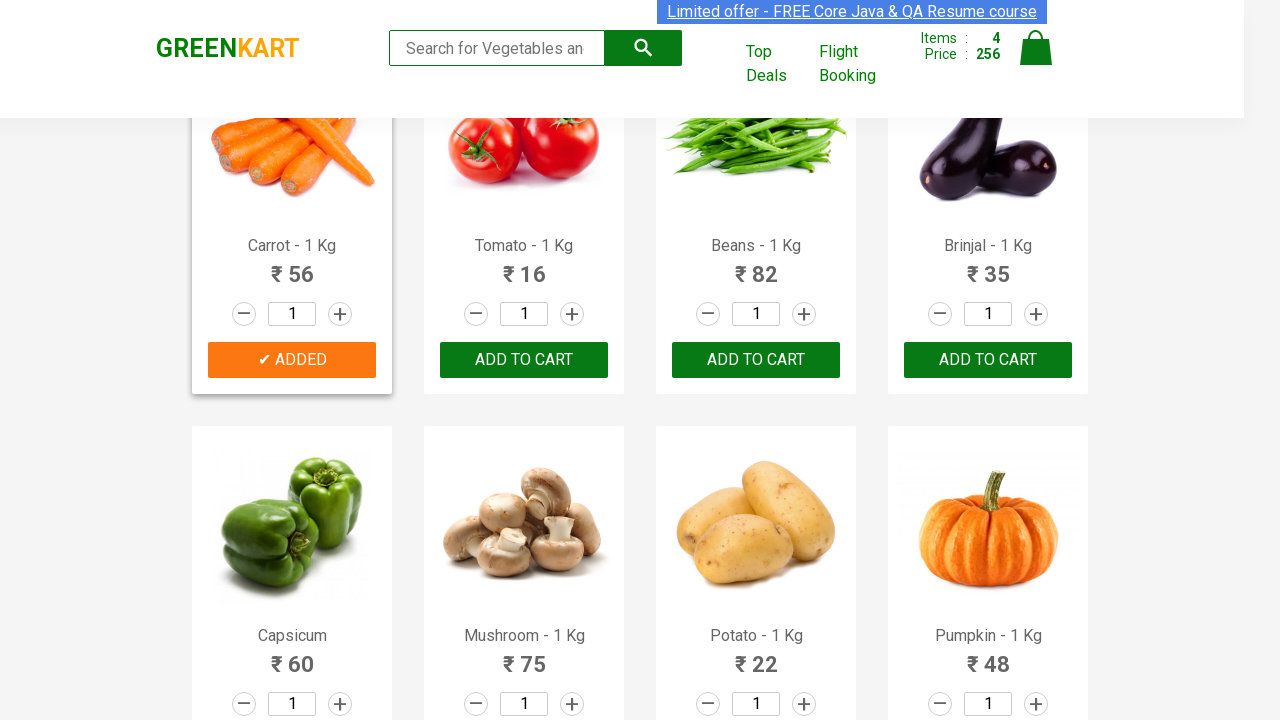